Navigates to IP lookup service, retrieves the current IP address, then visits ipinfo.io to view detailed information about that IP, interacting with various page elements including dismissing popups and highlighting information blocks.

Starting URL: https://api.ipify.org/

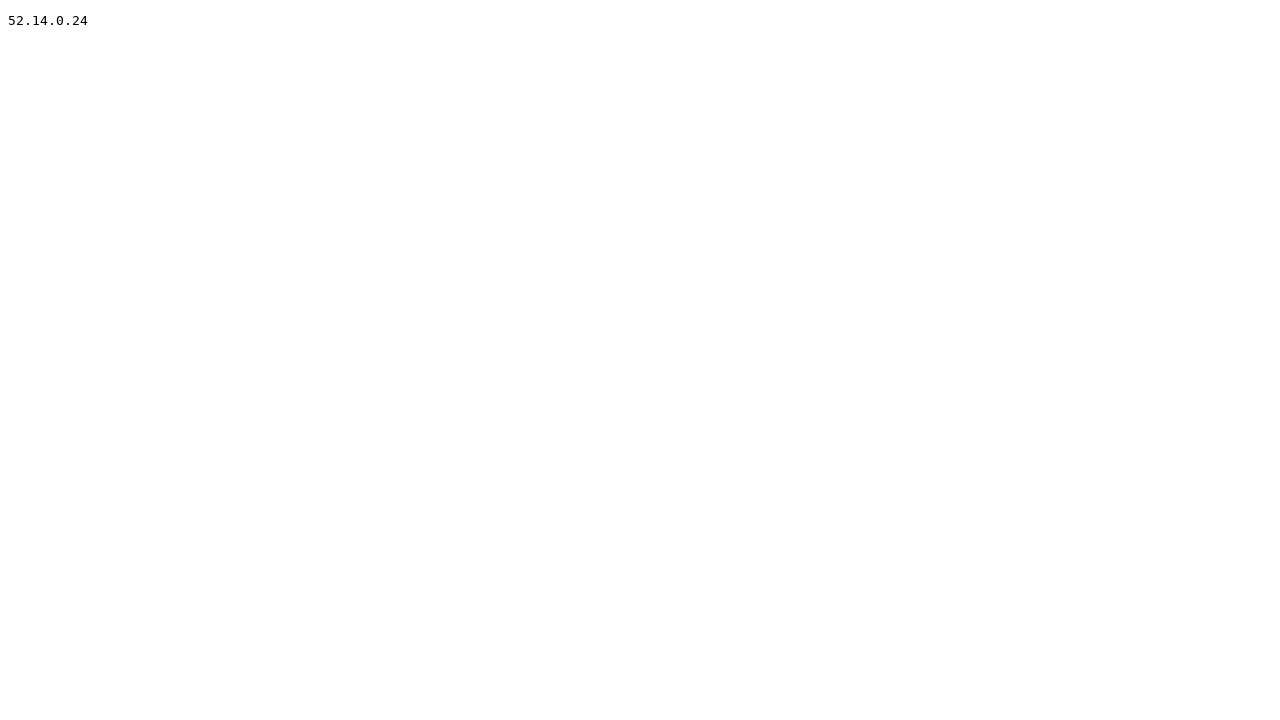

Retrieved IP address from page content
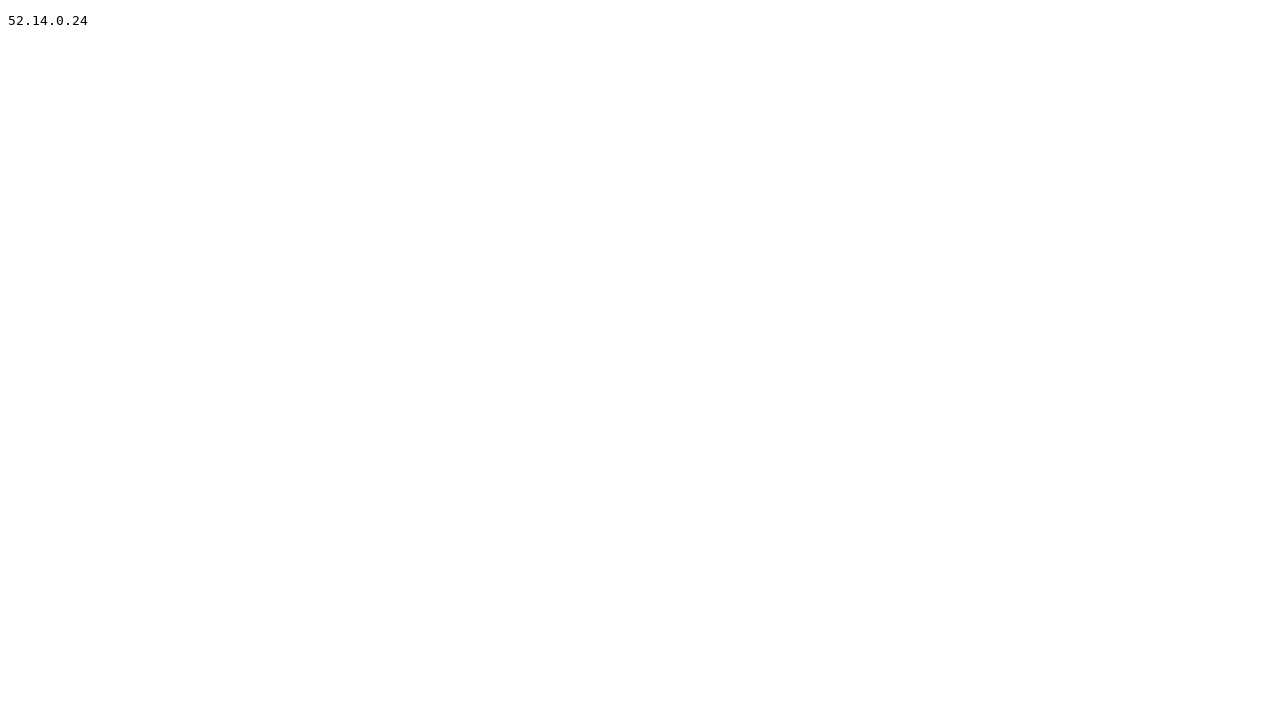

Navigated to ipinfo.io for IP address 52.14.0.24
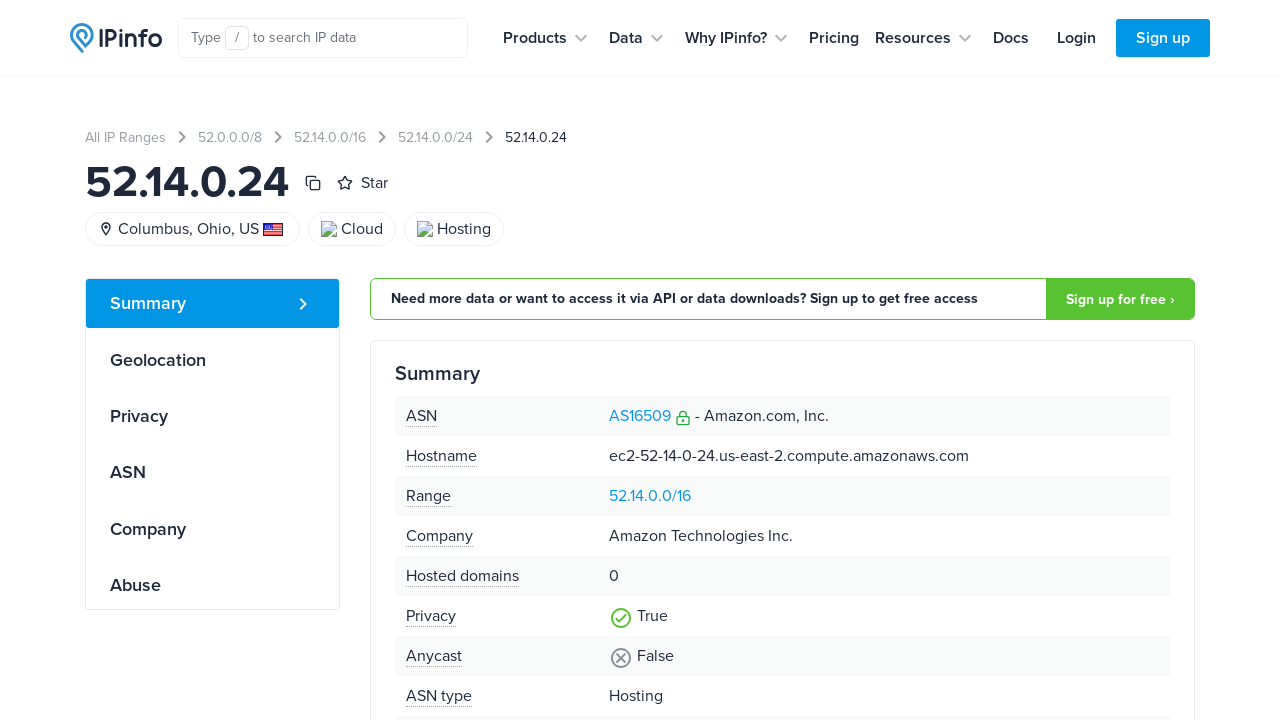

Waited for h1 heading to appear
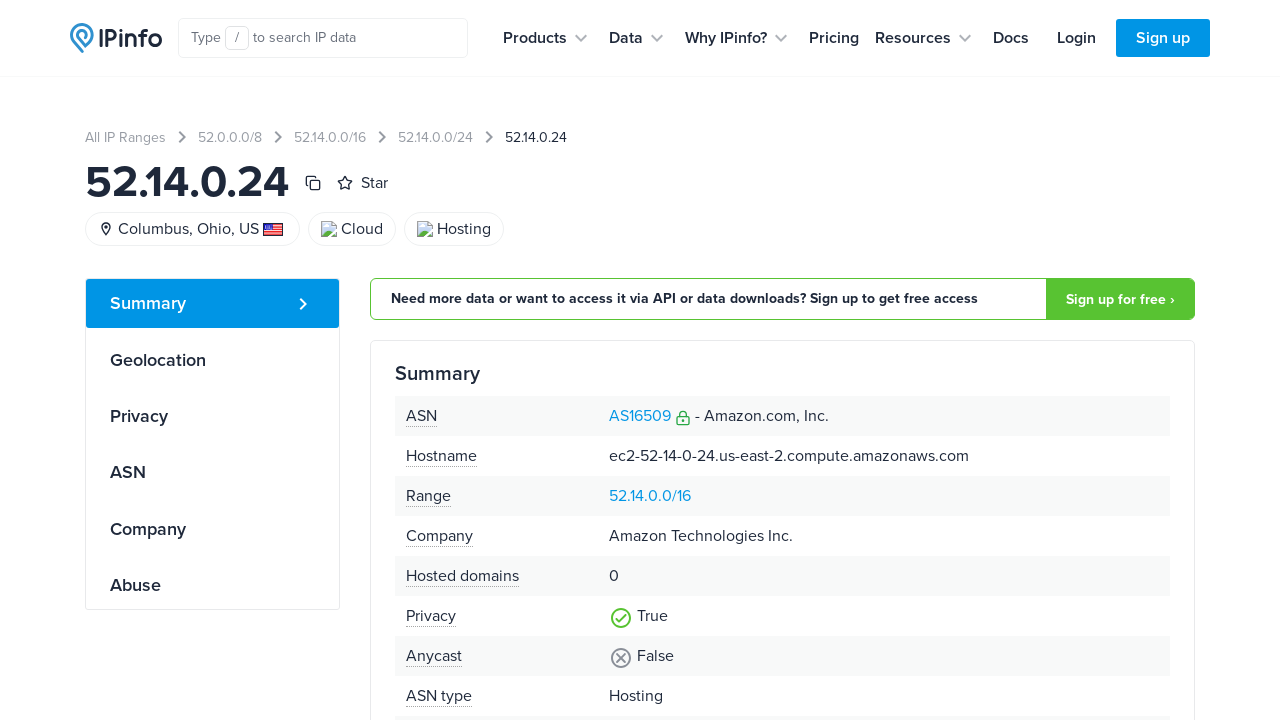

h1 heading element is ready
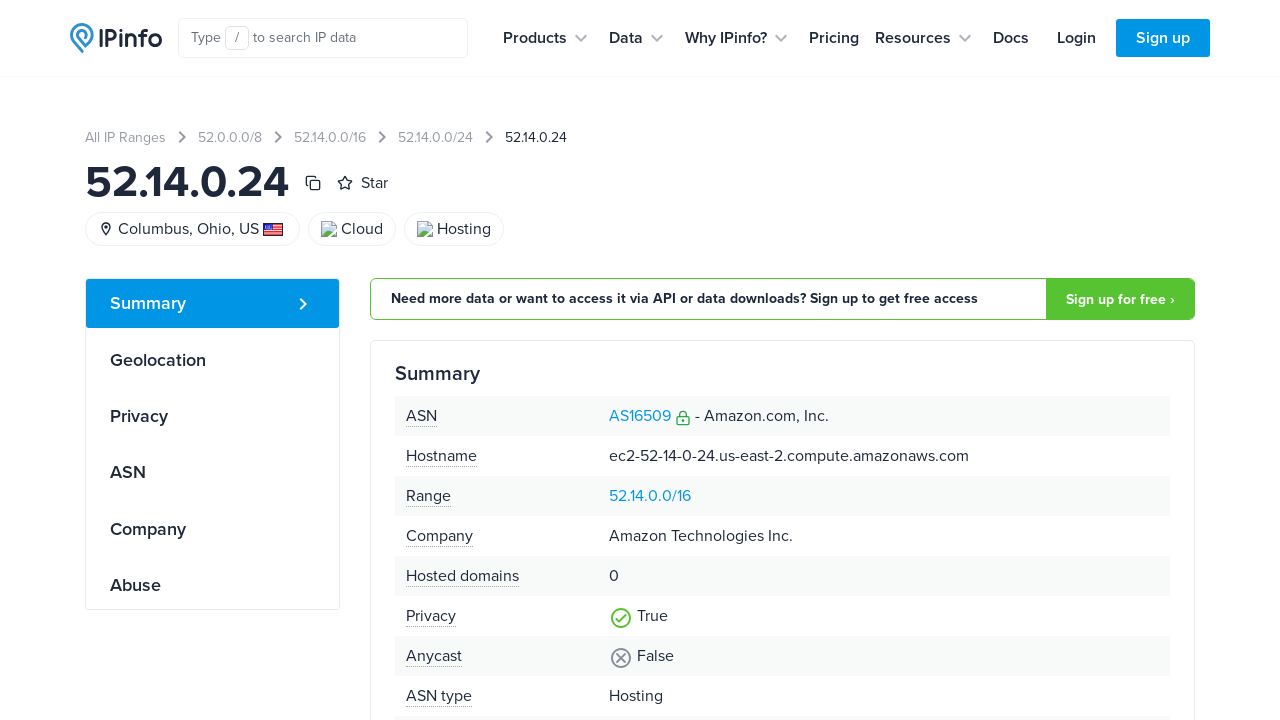

Verified signup link is present
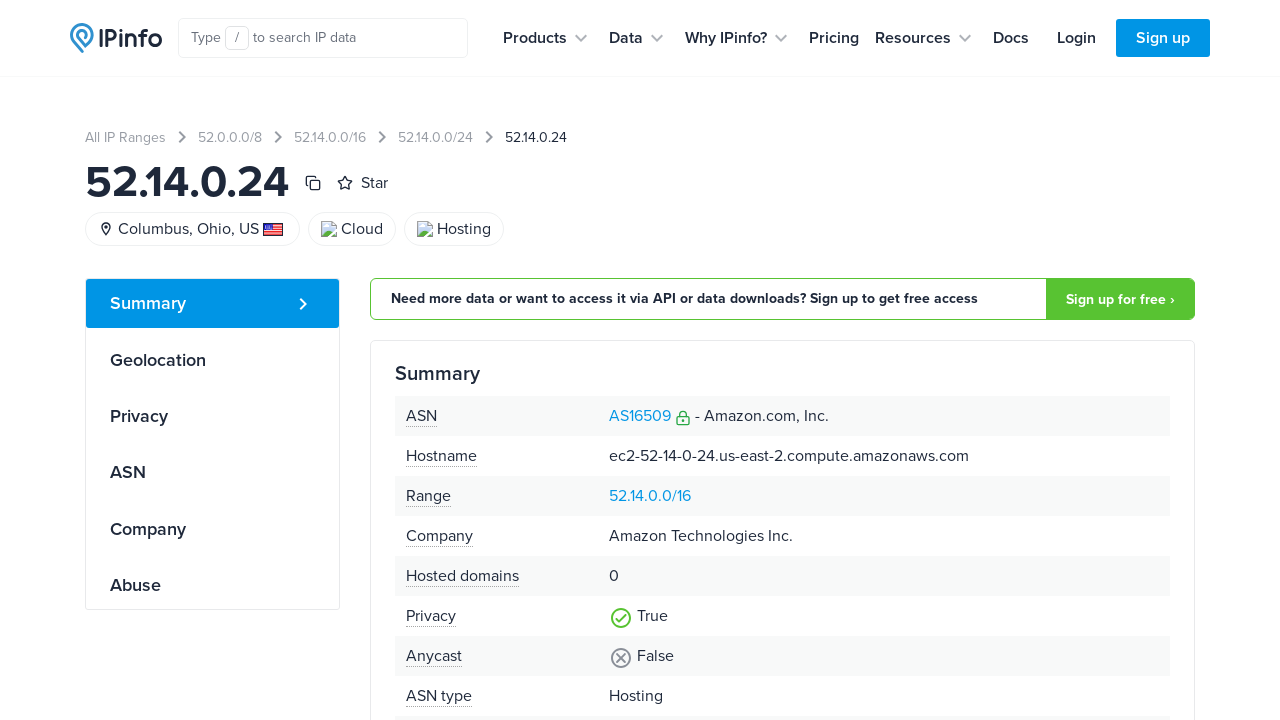

Waited for 'Hosted domains' text to appear
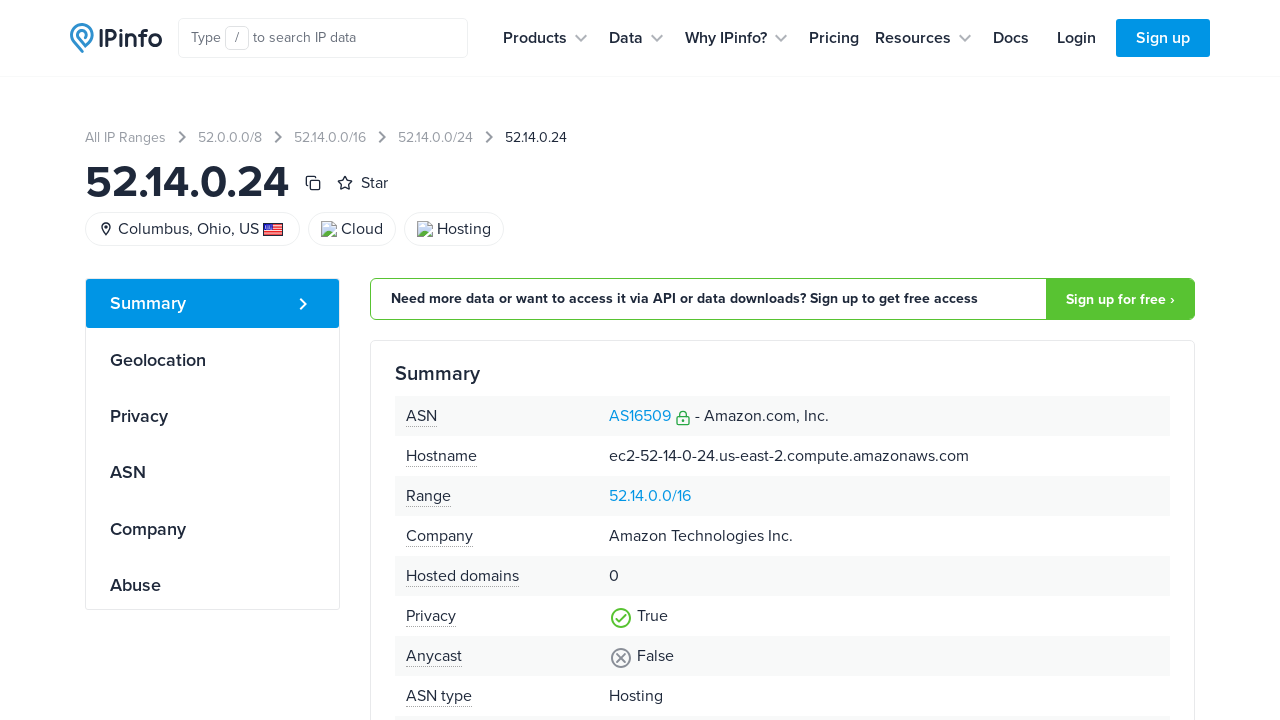

Waited for summary block to appear
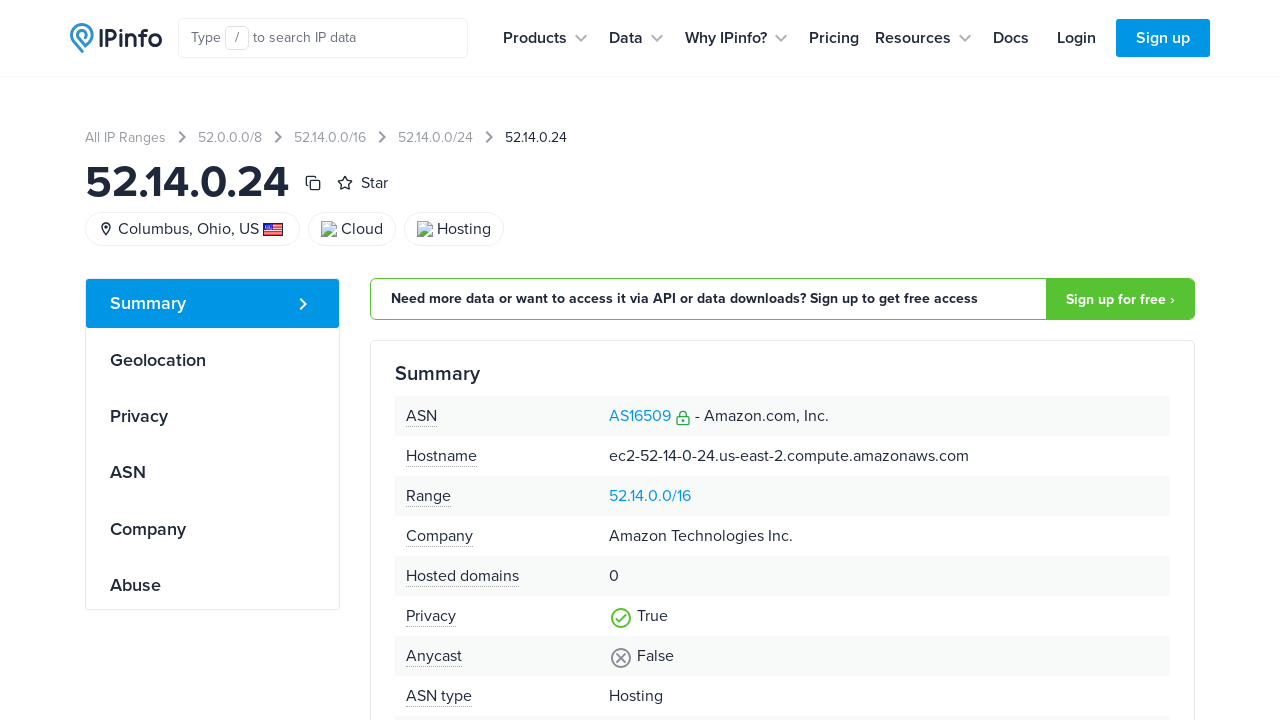

Waited for geolocation block to appear
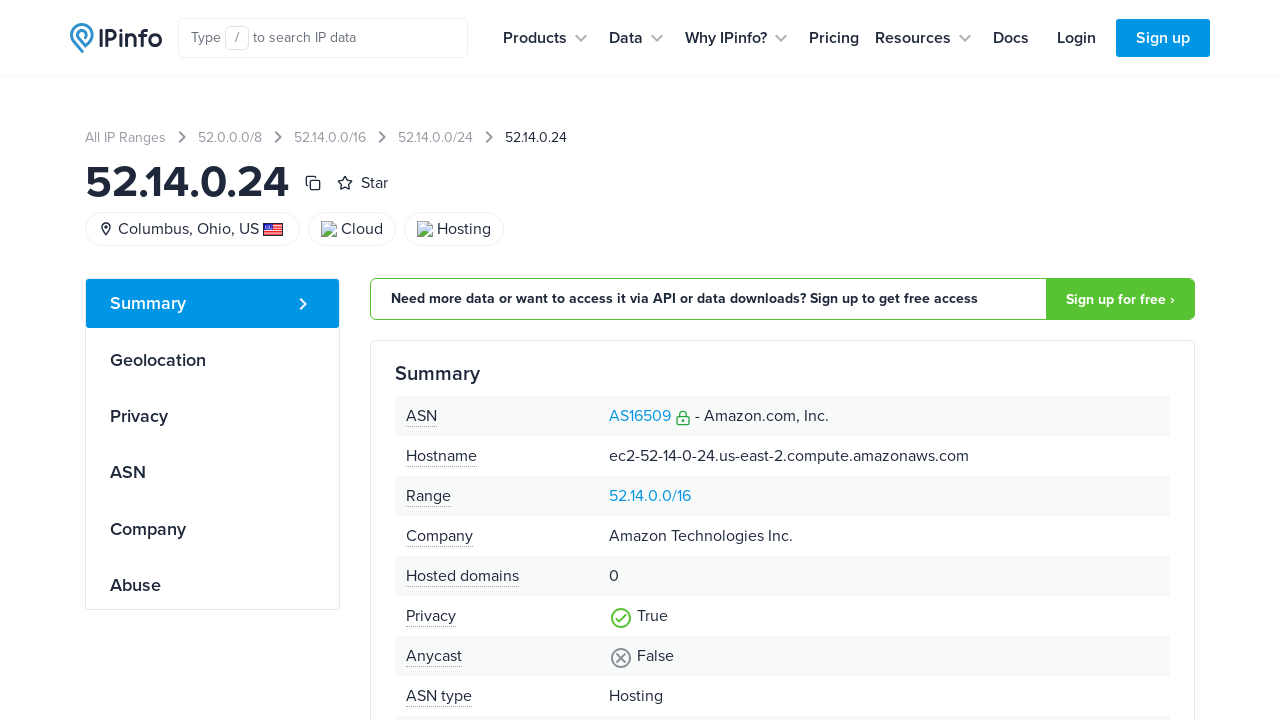

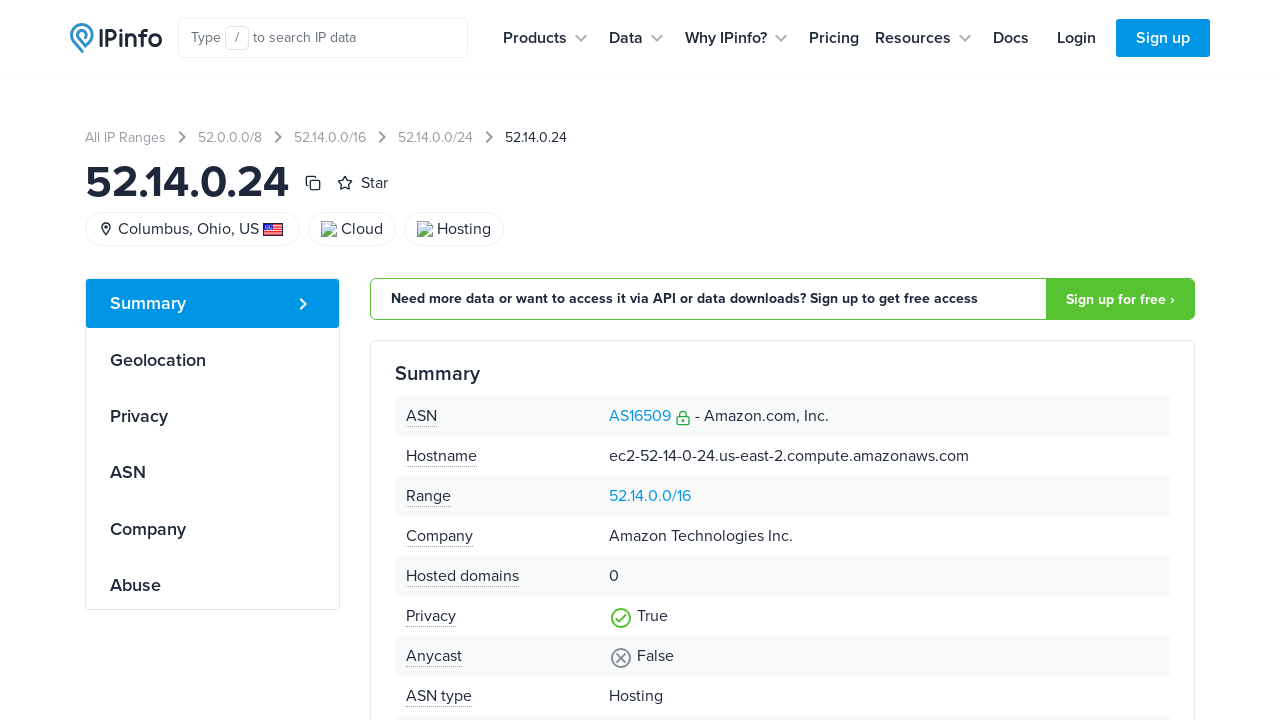